Tests web table handling by navigating to a test automation practice page and counting the number of columns and rows in a product table

Starting URL: https://testautomationpractice.blogspot.com/

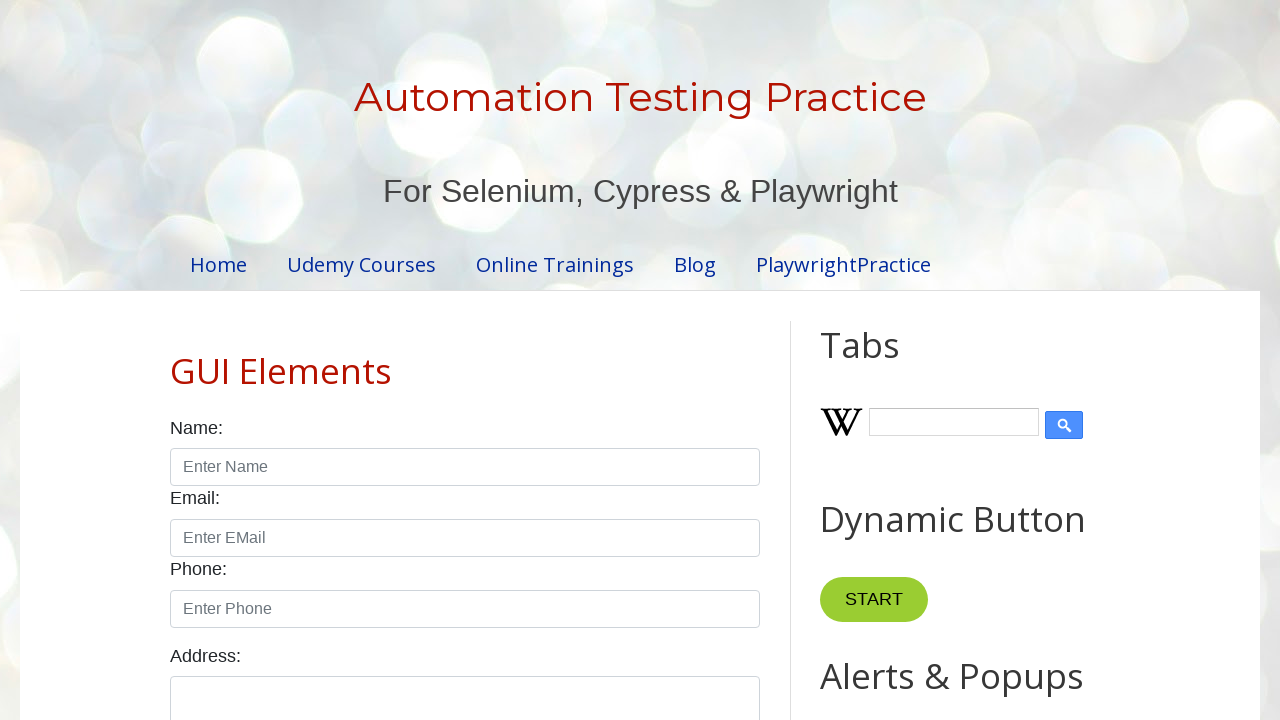

Navigated to test automation practice page
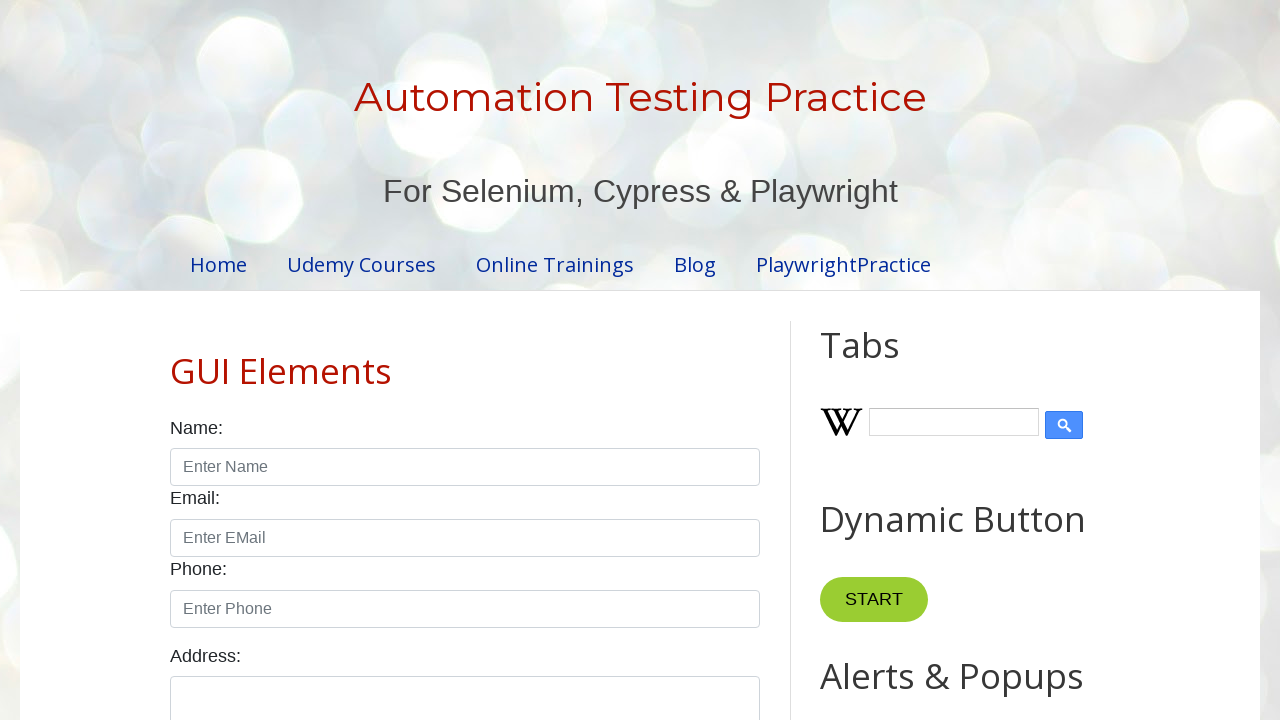

Located product table element
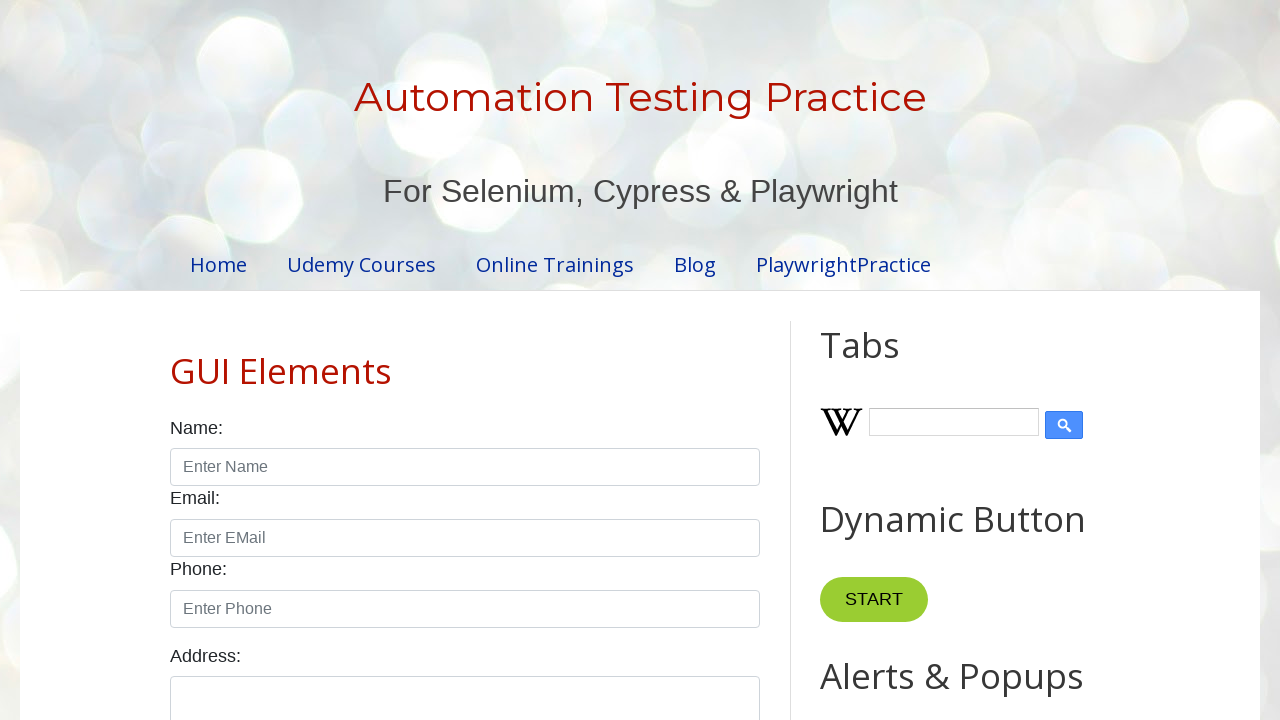

Product table became visible
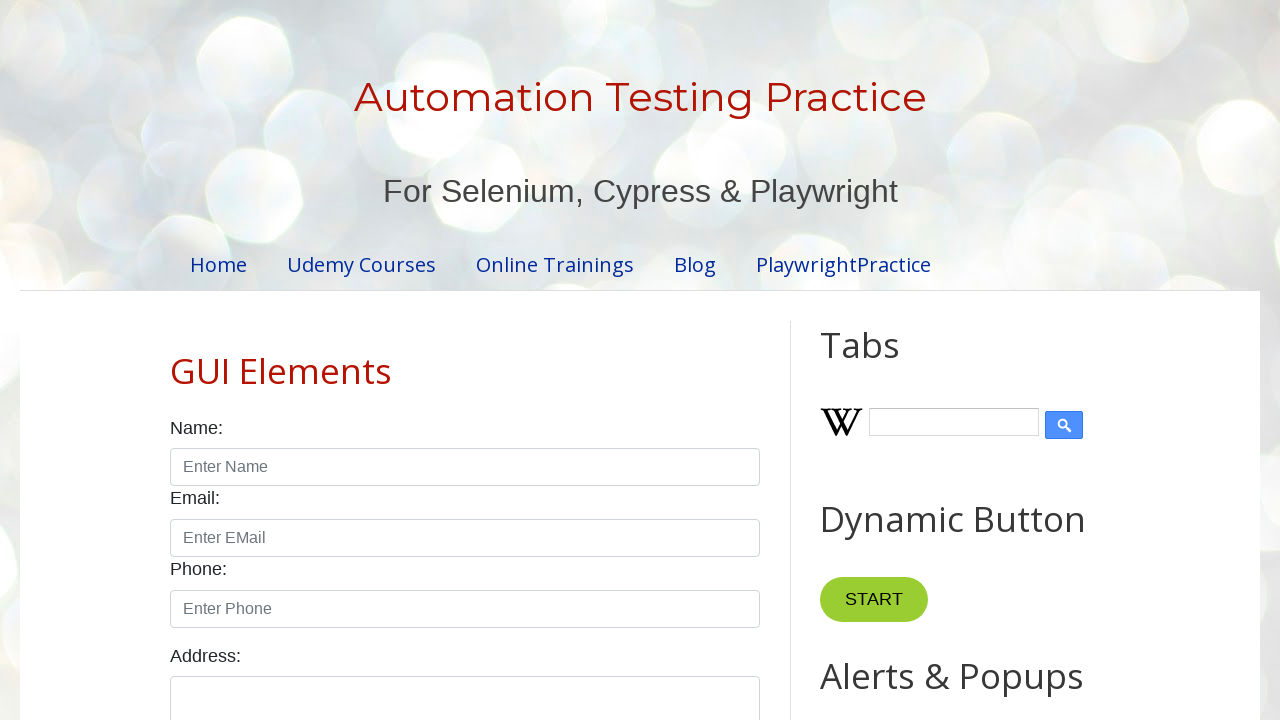

Counted 4 columns in table header
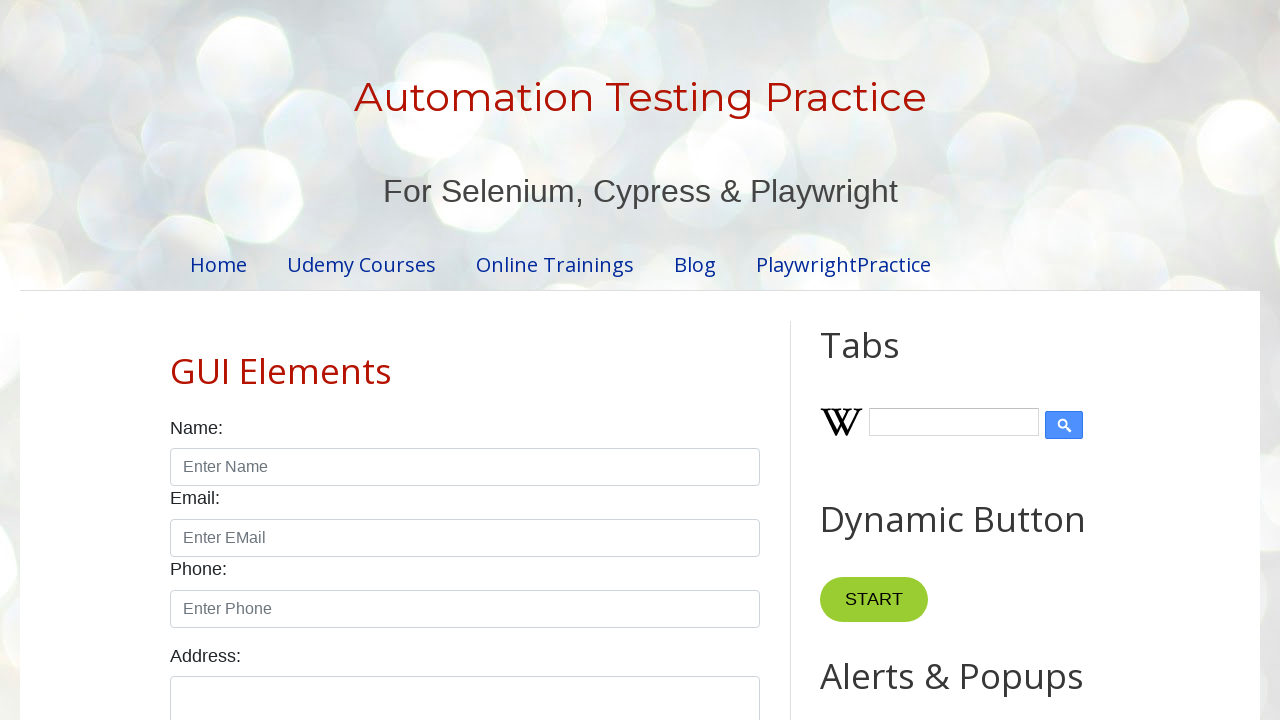

Retrieved text from column 1: 'ID'
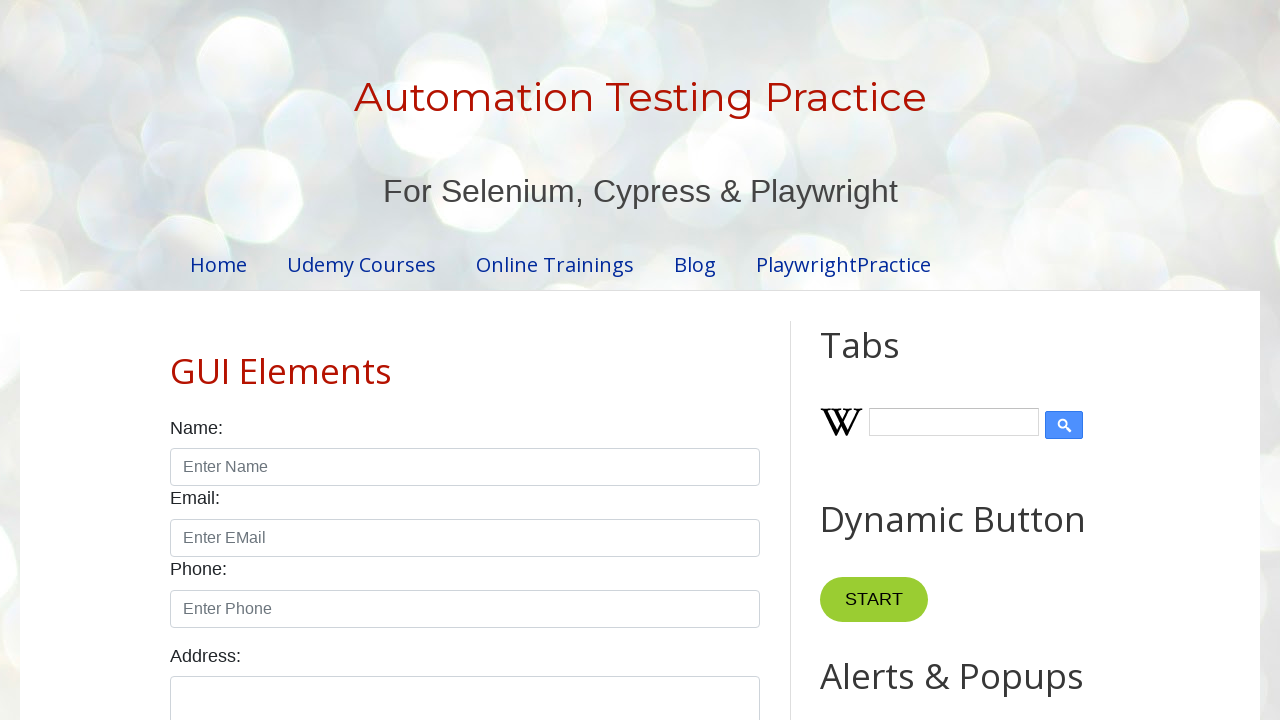

Retrieved text from column 2: 'Name'
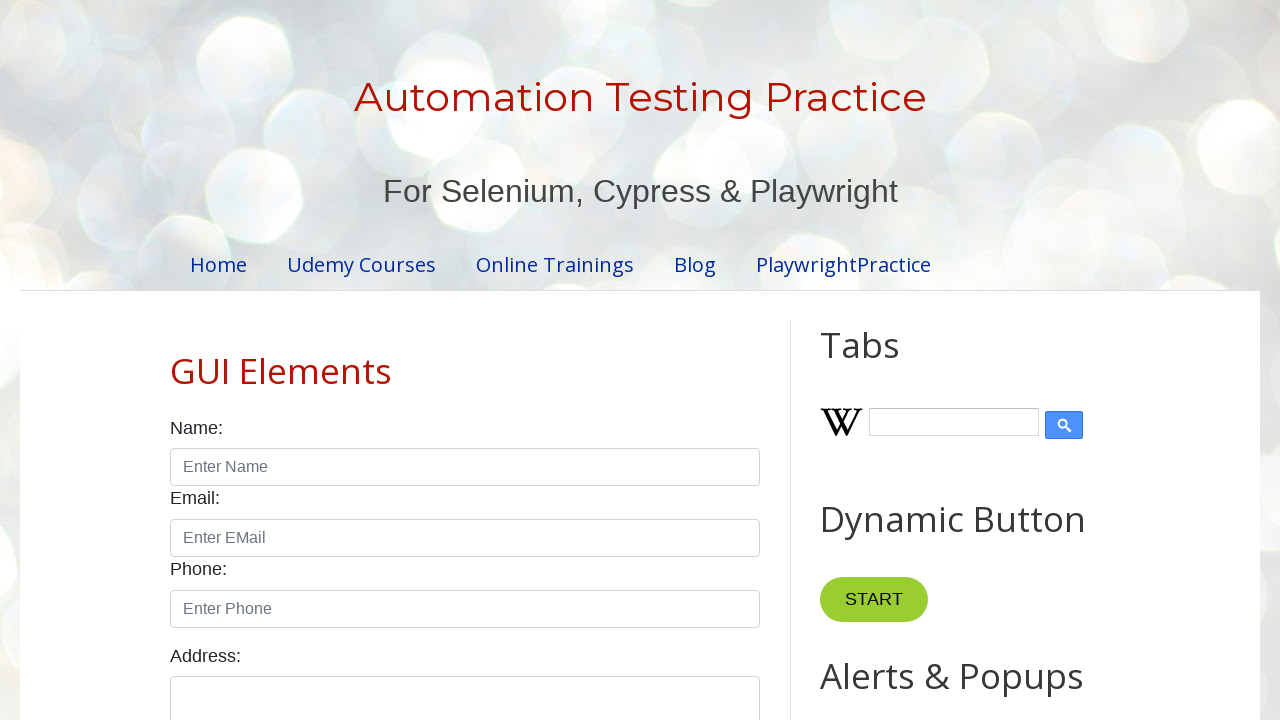

Retrieved text from column 3: 'Price'
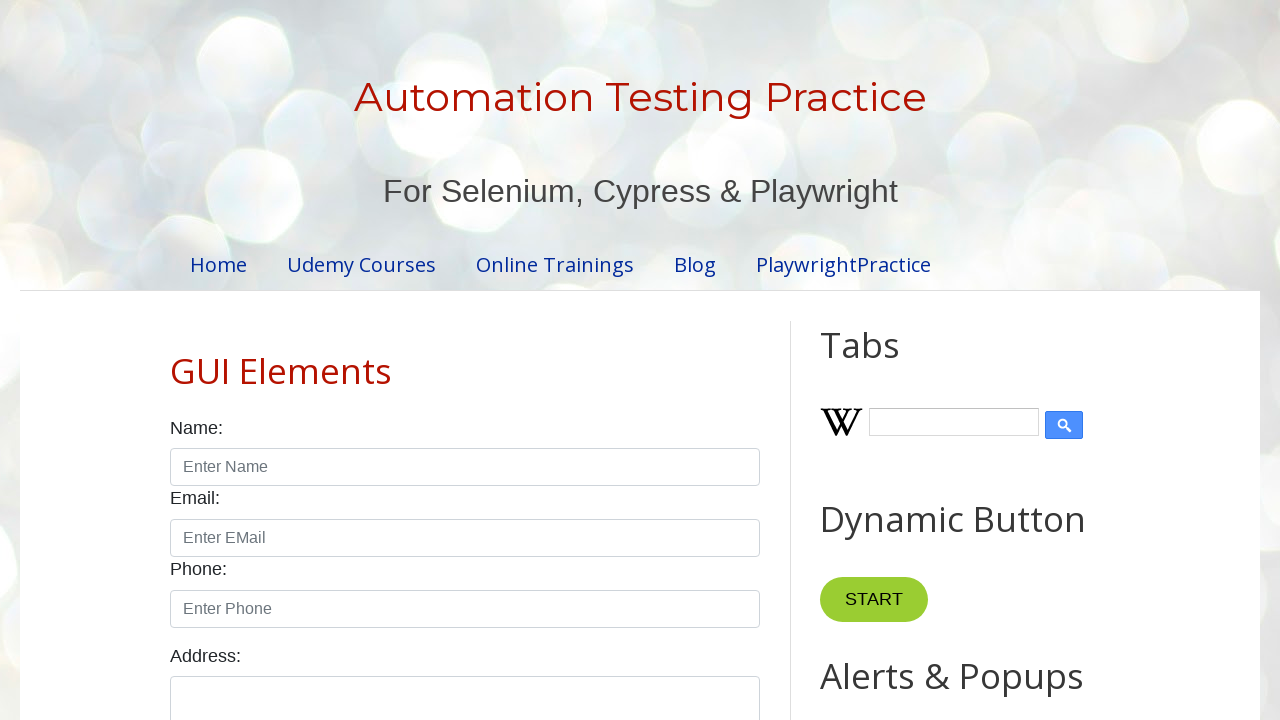

Retrieved text from column 4: 'Select'
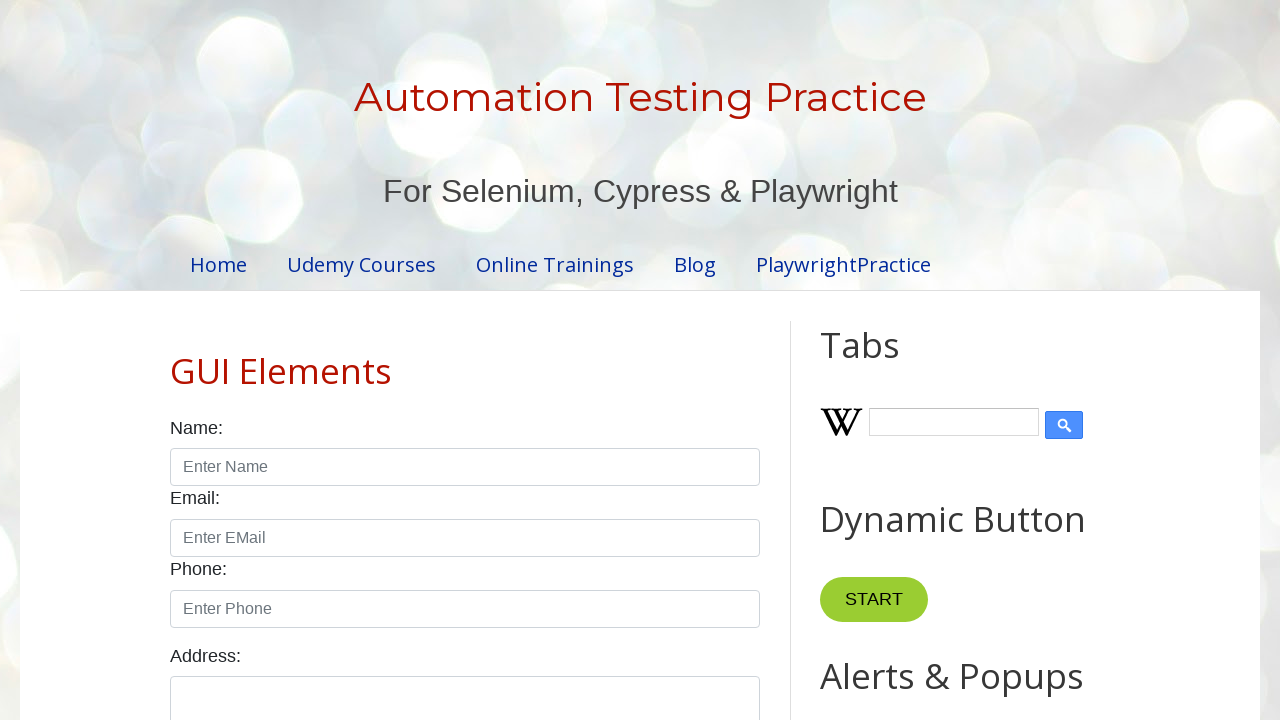

Counted 5 rows in table body
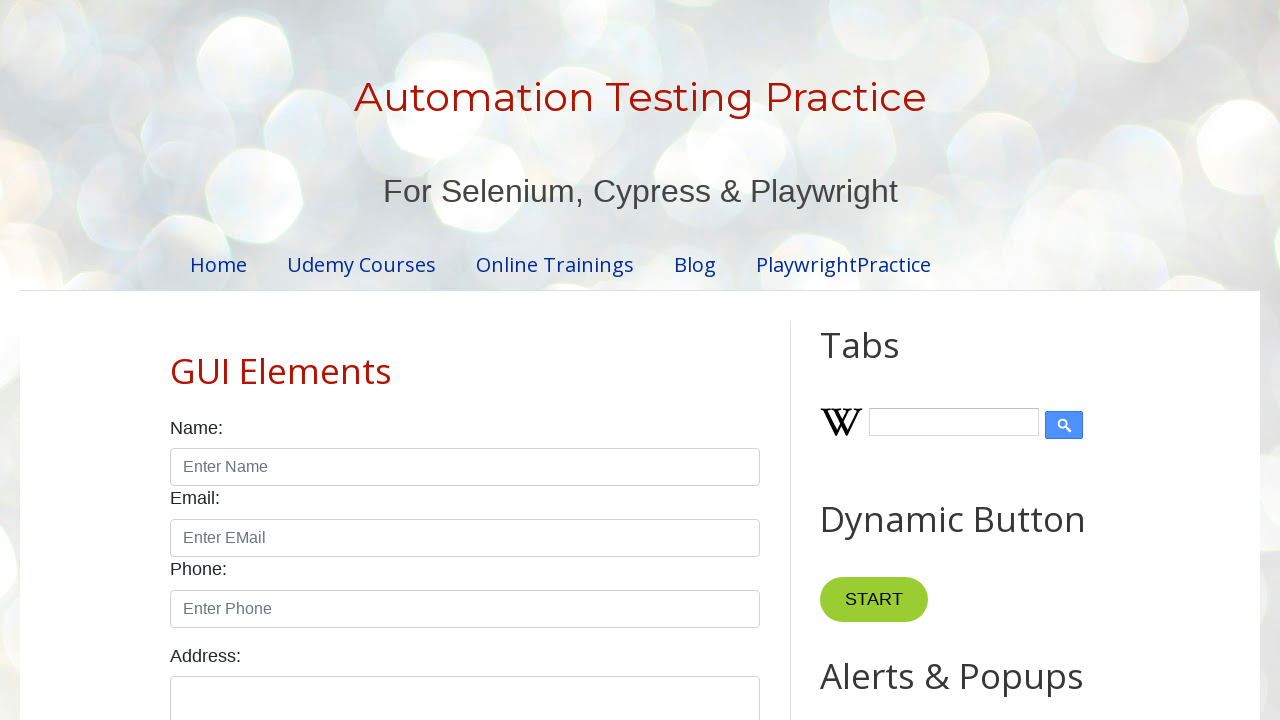

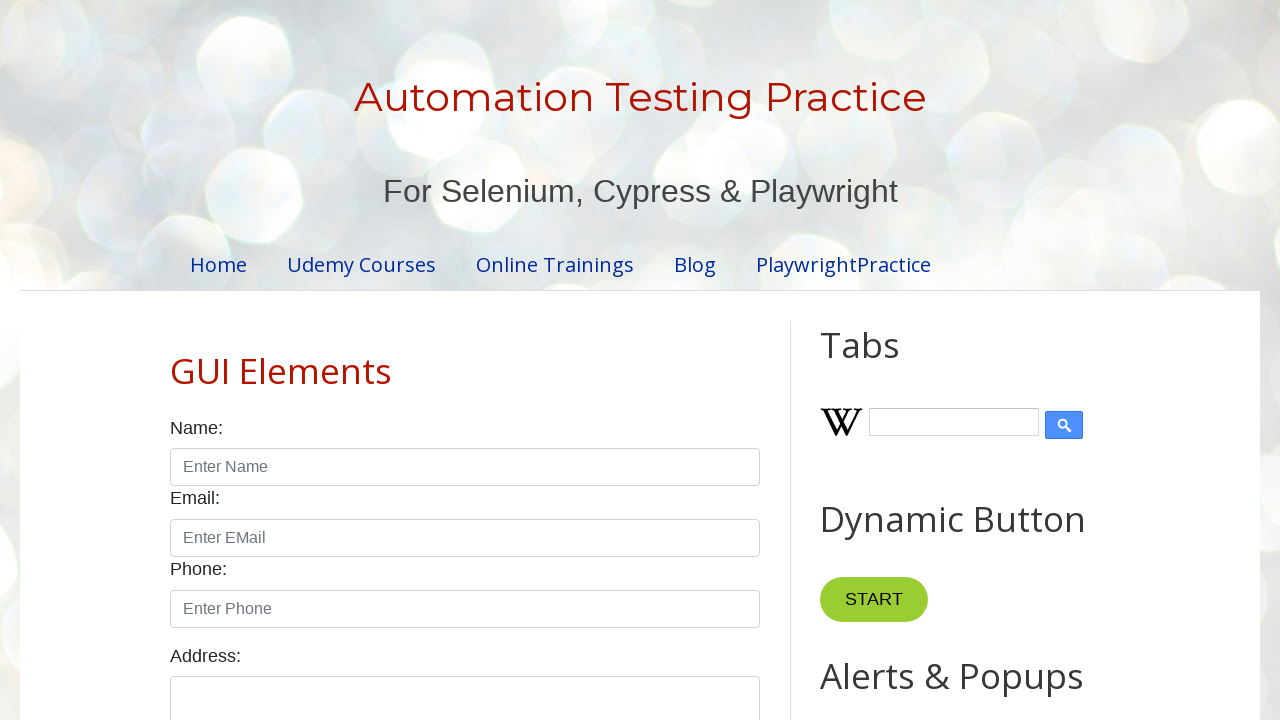